Tests a Japanese calorie calculator by filling in age, sex, activity level, and weight fields, then executing the calculation and verifying results are displayed. The test clears the form and repeats with different inputs.

Starting URL: https://keisan.casio.jp/exec/system/1183427246/

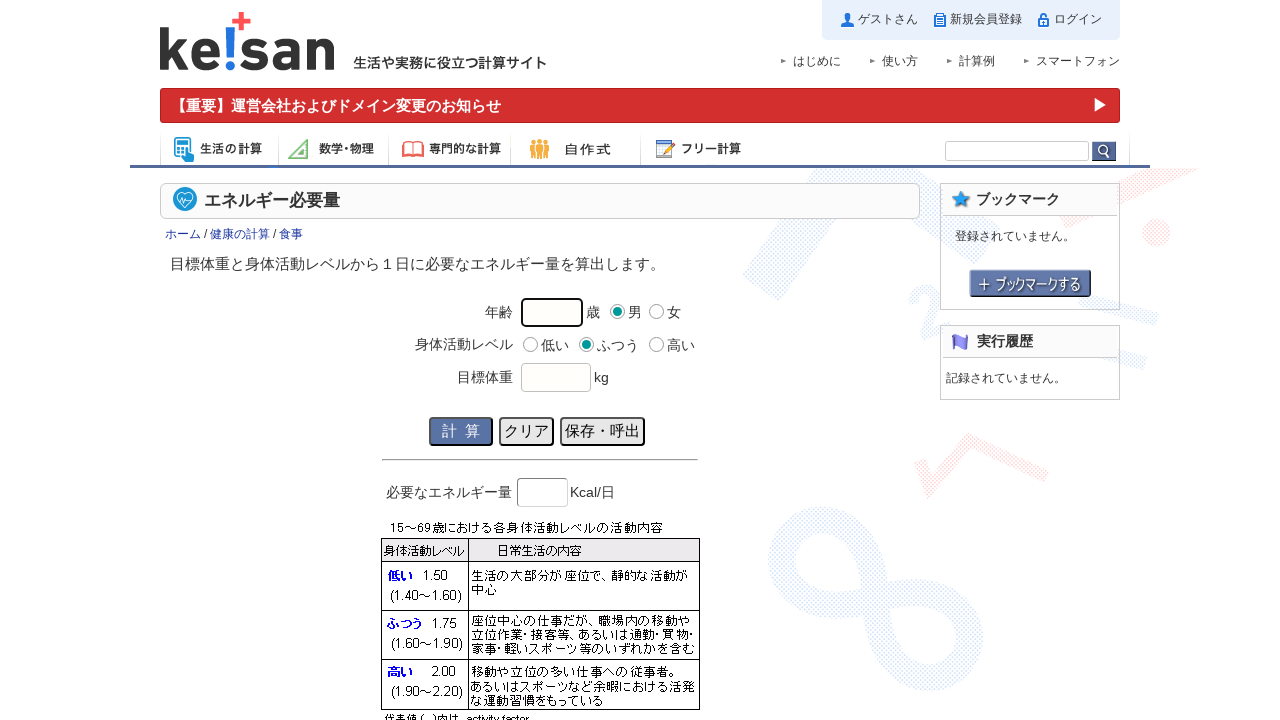

Filled age field with 35 on xpath=//*[@id="var_age"]
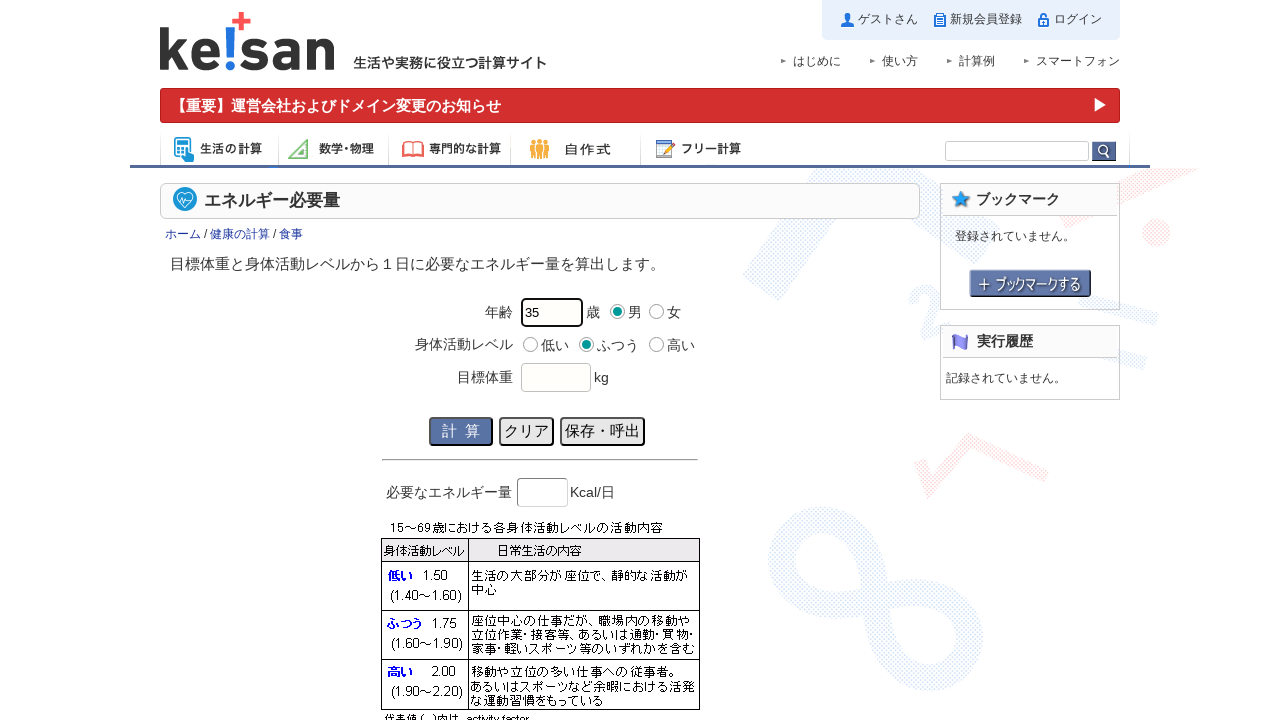

Selected male sex option at (618, 312) on xpath=//*[@id="inparea"]/tbody/tr[2]/td[2]/ul/ol/li[5]/label[1]
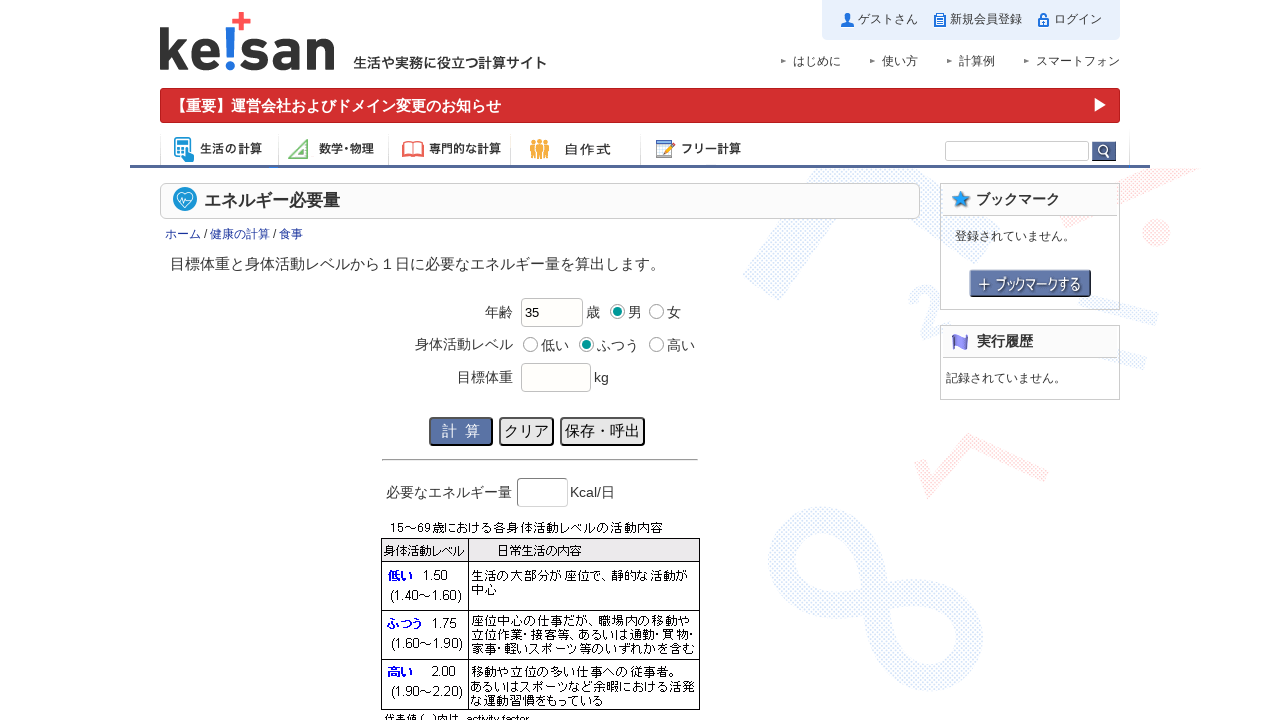

Selected normal activity level at (586, 344) on xpath=//*[@id="inparea"]/tbody/tr[3]/td[2]/ul/ol/li[1]/label[2]
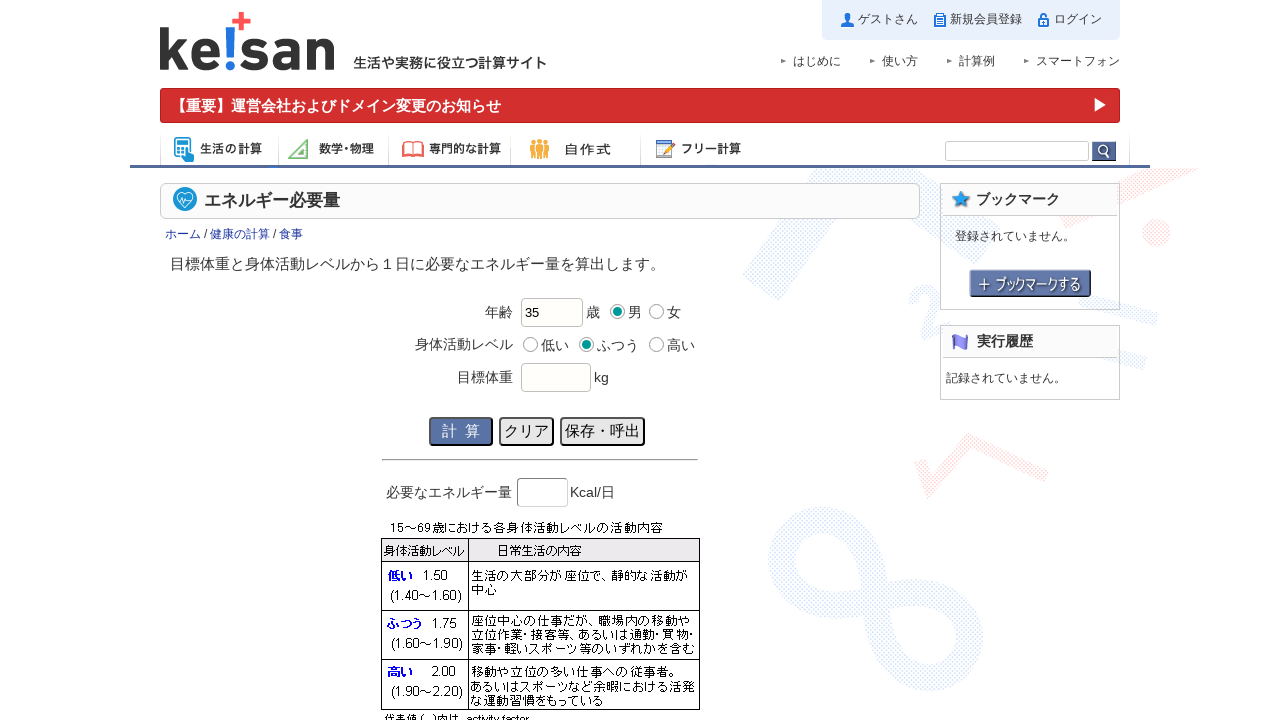

Filled weight field with 70 kg on xpath=//*[@id="var_kg"]
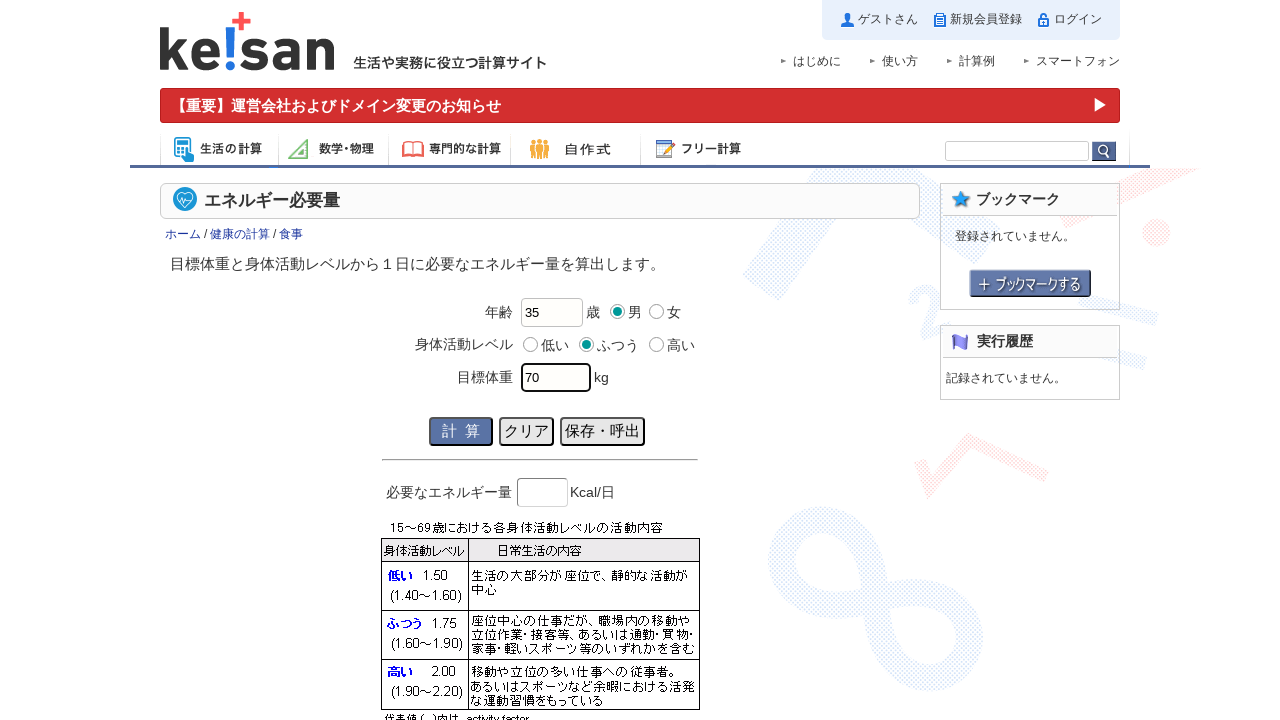

Clicked execute button to calculate calories at (461, 431) on xpath=//*[@id="executebtn"]
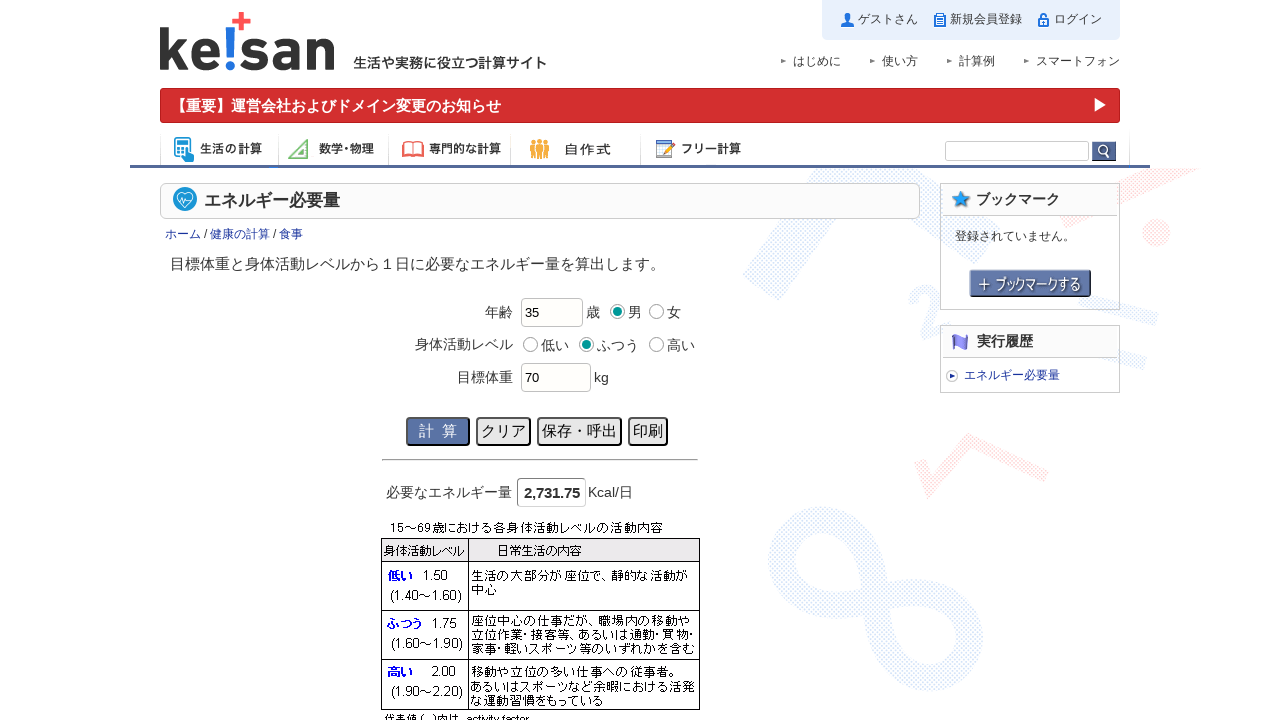

Calorie calculation result loaded and verified
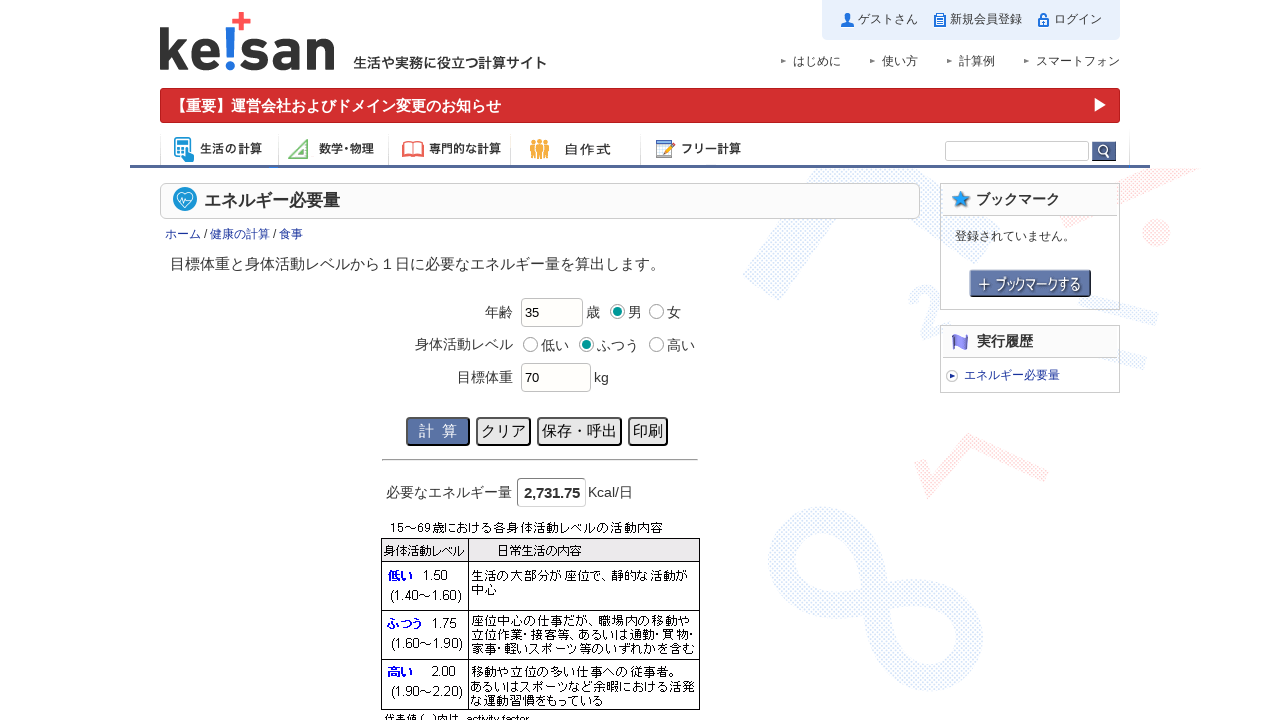

Cleared form for next test case at (504, 431) on xpath=//*[@id="clearbtn"]
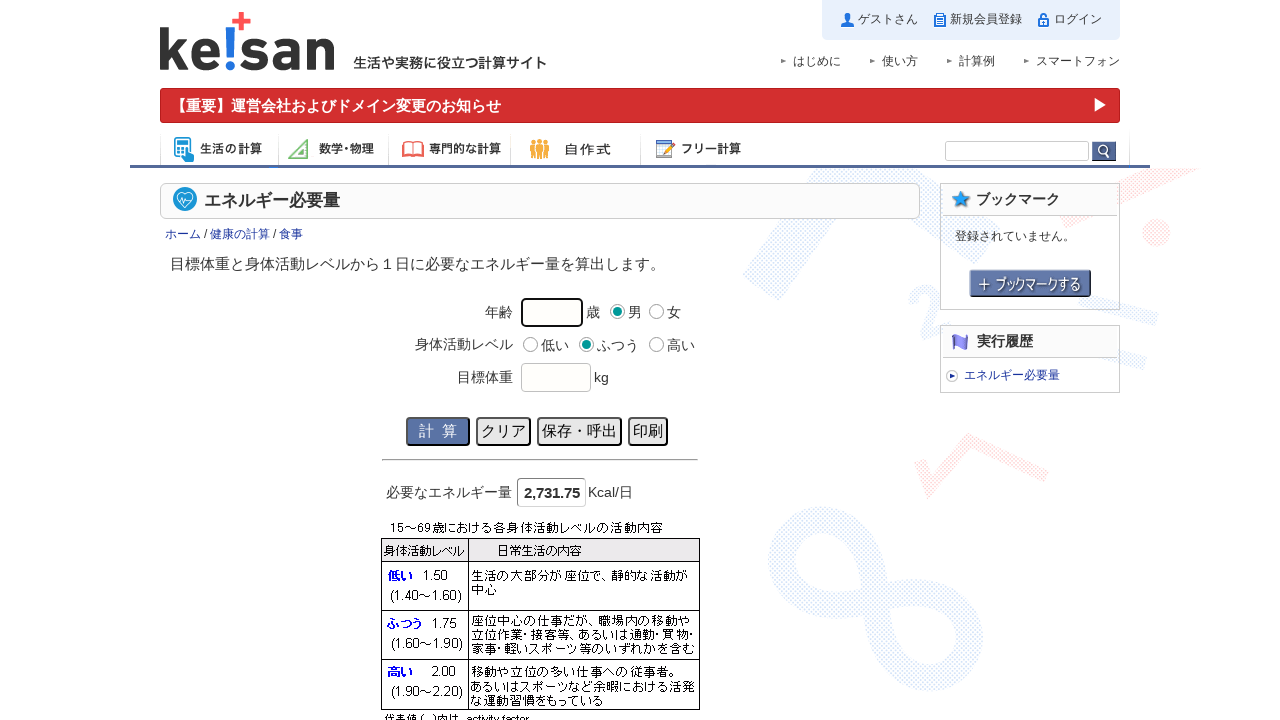

Filled age field with 28 on xpath=//*[@id="var_age"]
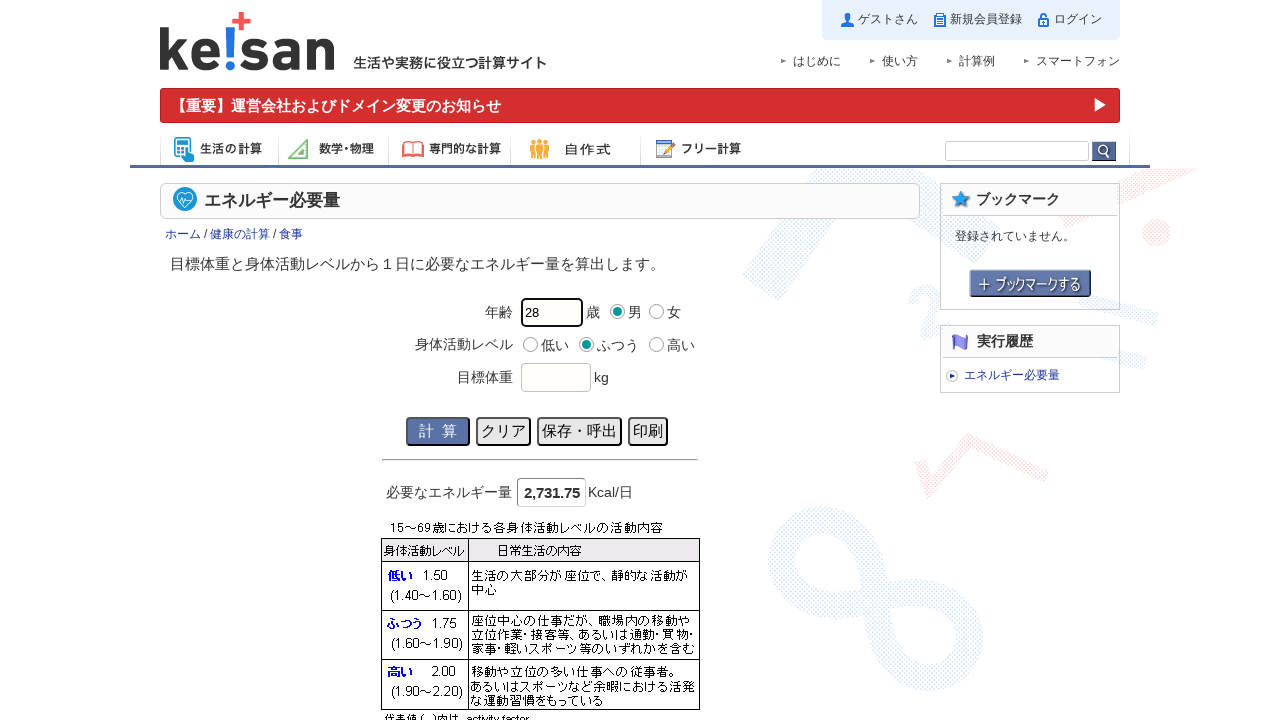

Selected female sex option at (656, 312) on xpath=//*[@id="inparea"]/tbody/tr[2]/td[2]/ul/ol/li[5]/label[2]
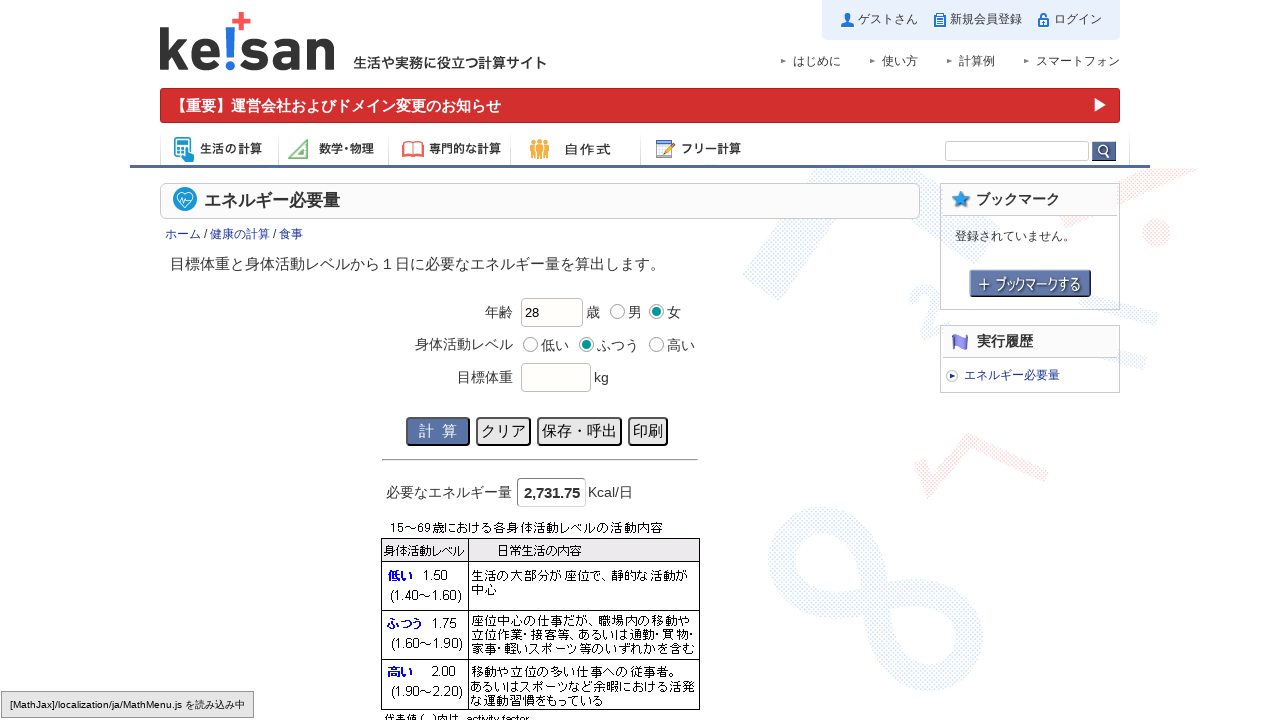

Selected high activity level at (656, 344) on xpath=//*[@id="inparea"]/tbody/tr[3]/td[2]/ul/ol/li[1]/label[3]
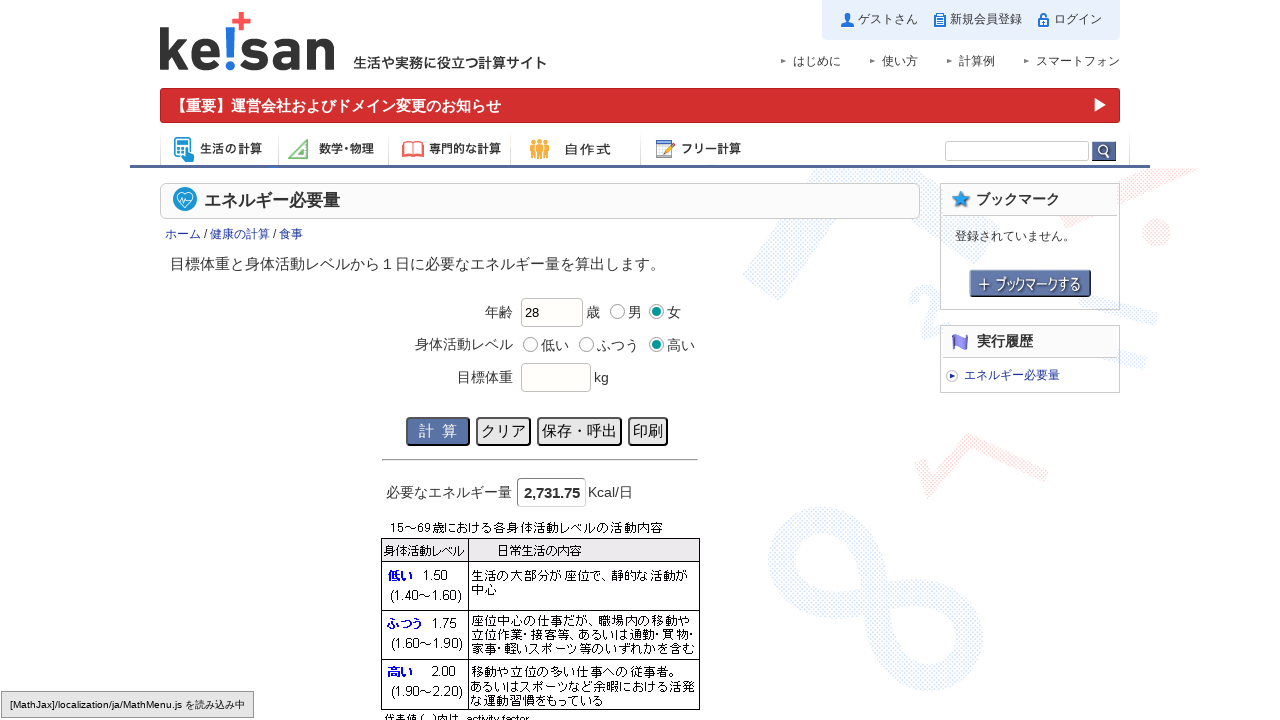

Filled weight field with 55 kg on xpath=//*[@id="var_kg"]
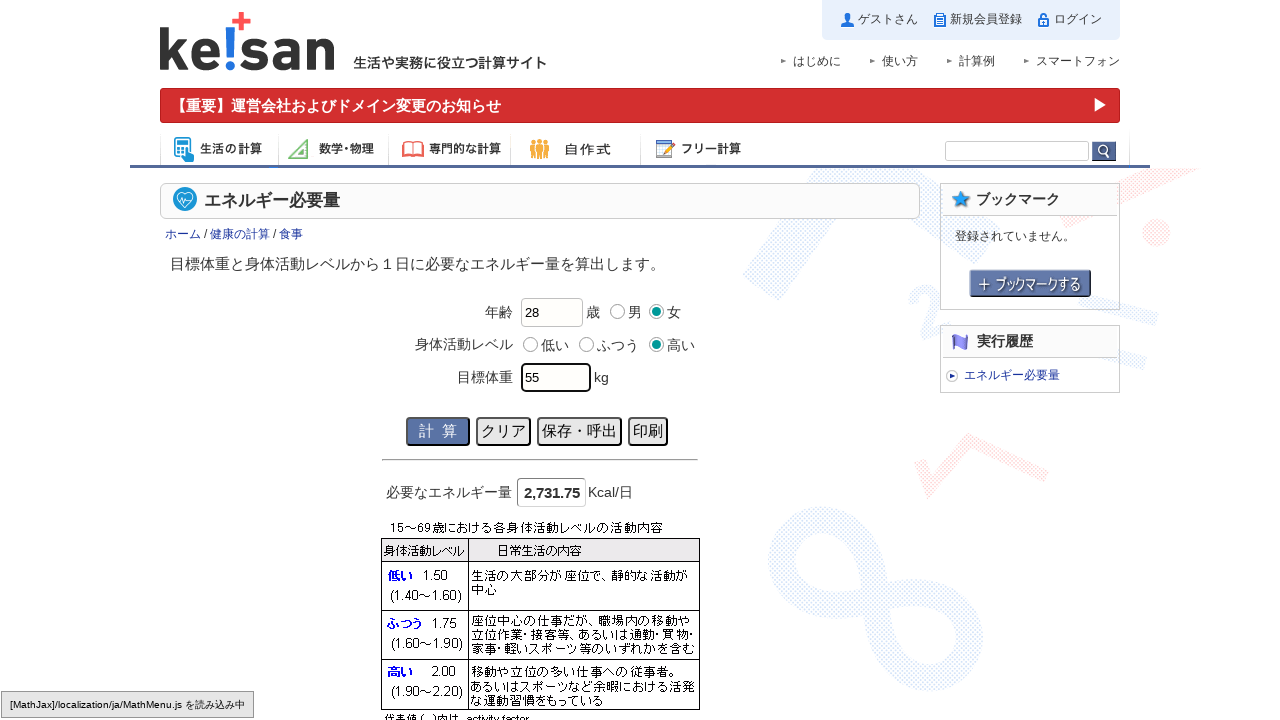

Clicked execute button to calculate calories at (438, 431) on xpath=//*[@id="executebtn"]
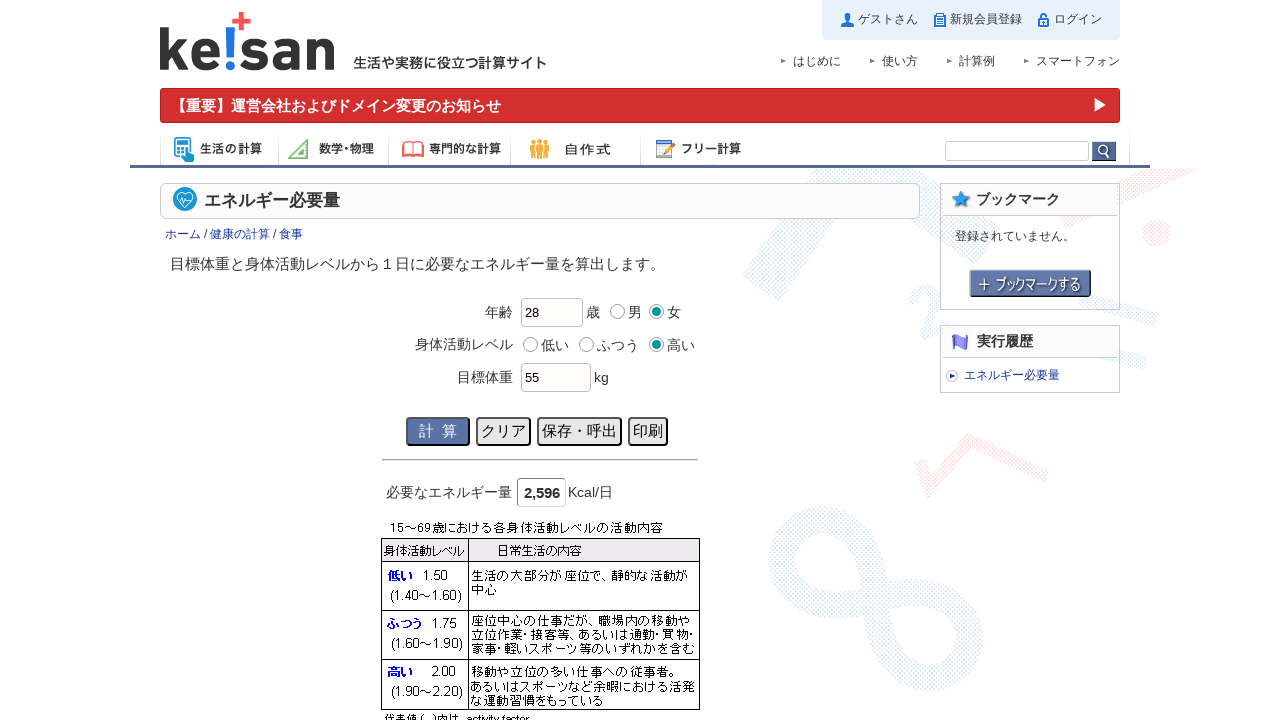

Calorie calculation result loaded and verified
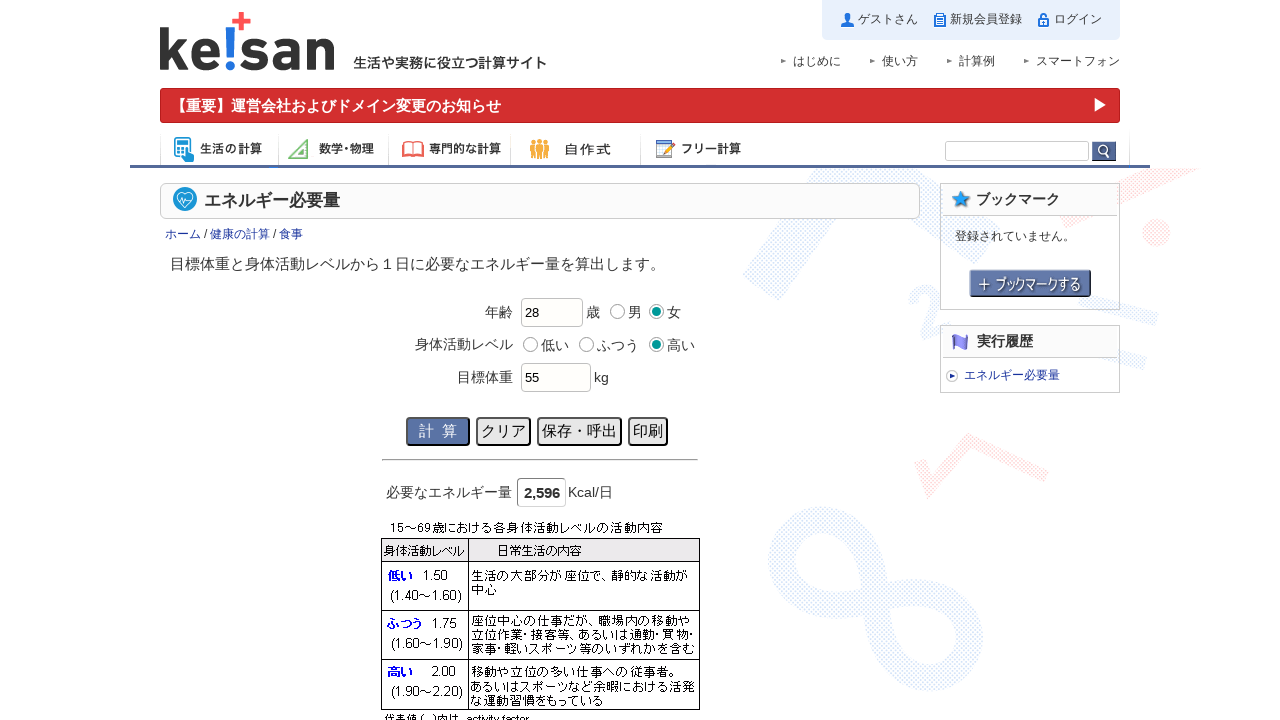

Cleared form for next test case at (504, 431) on xpath=//*[@id="clearbtn"]
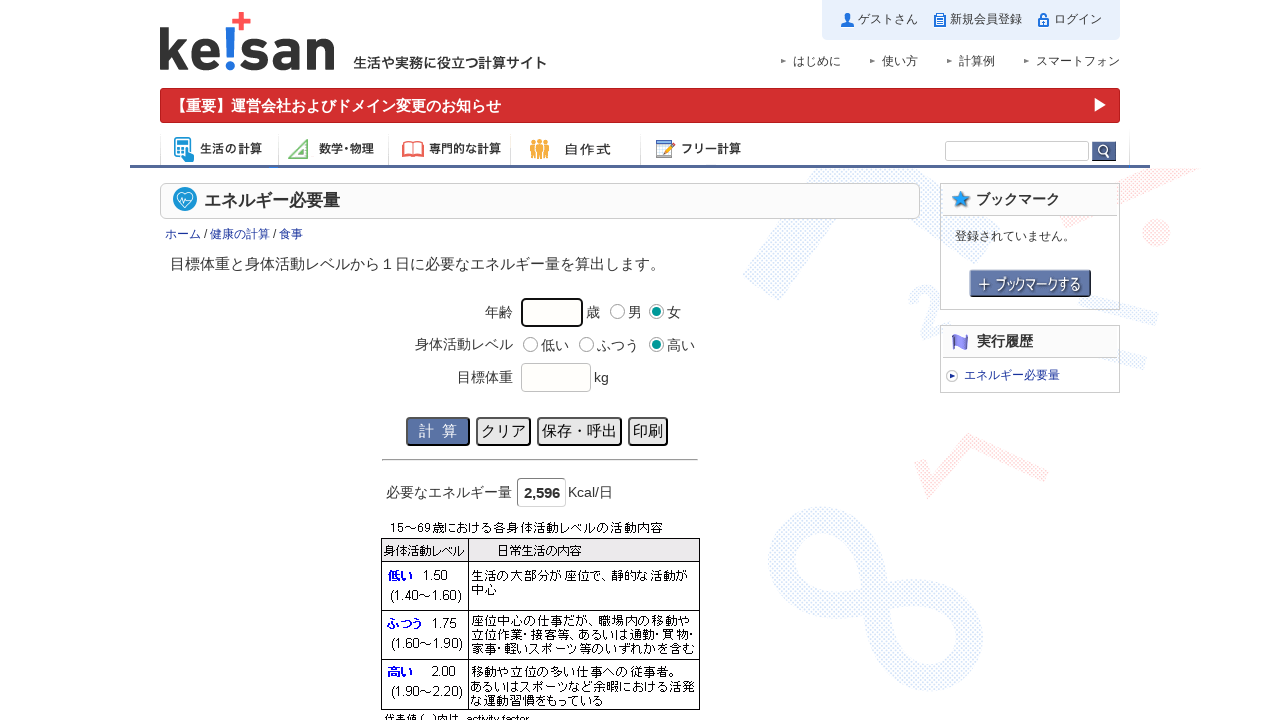

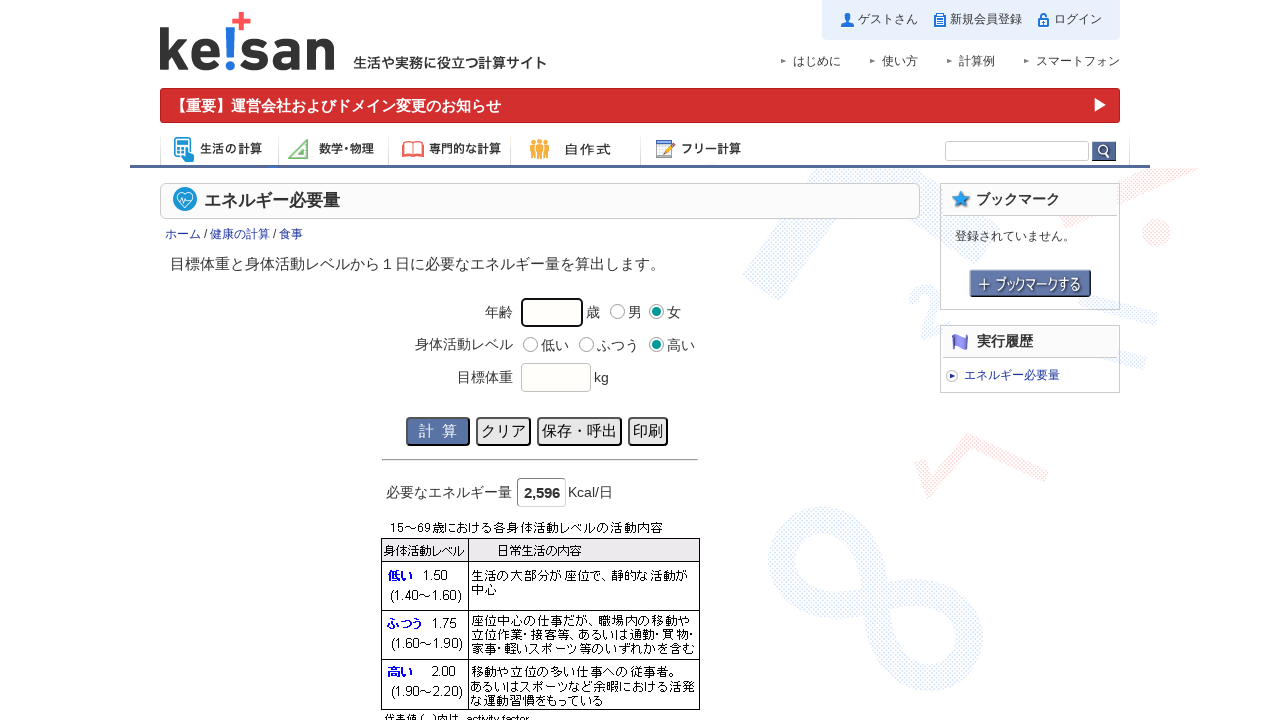